Tests the feedback form submission by filling all form fields and clicking submit, then waiting for the confirmation page

Starting URL: http://zero.webappsecurity.com/index.html

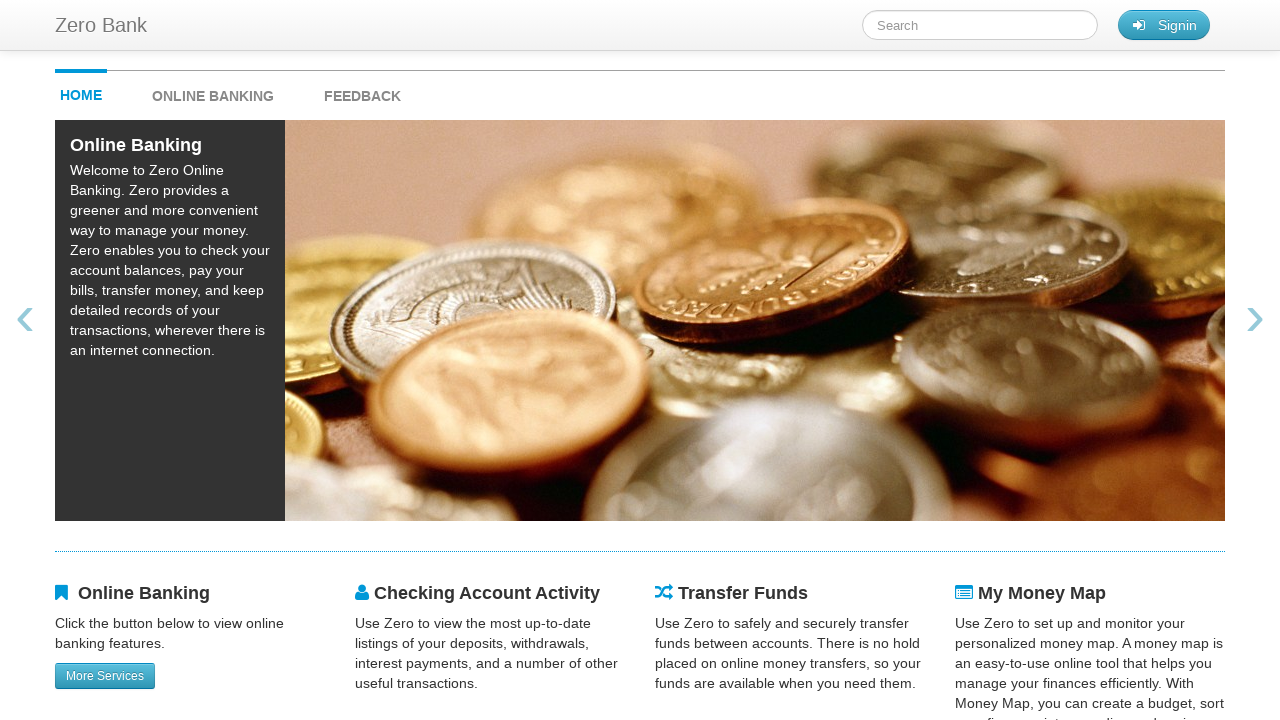

Clicked feedback link to navigate to feedback form at (362, 91) on #feedback
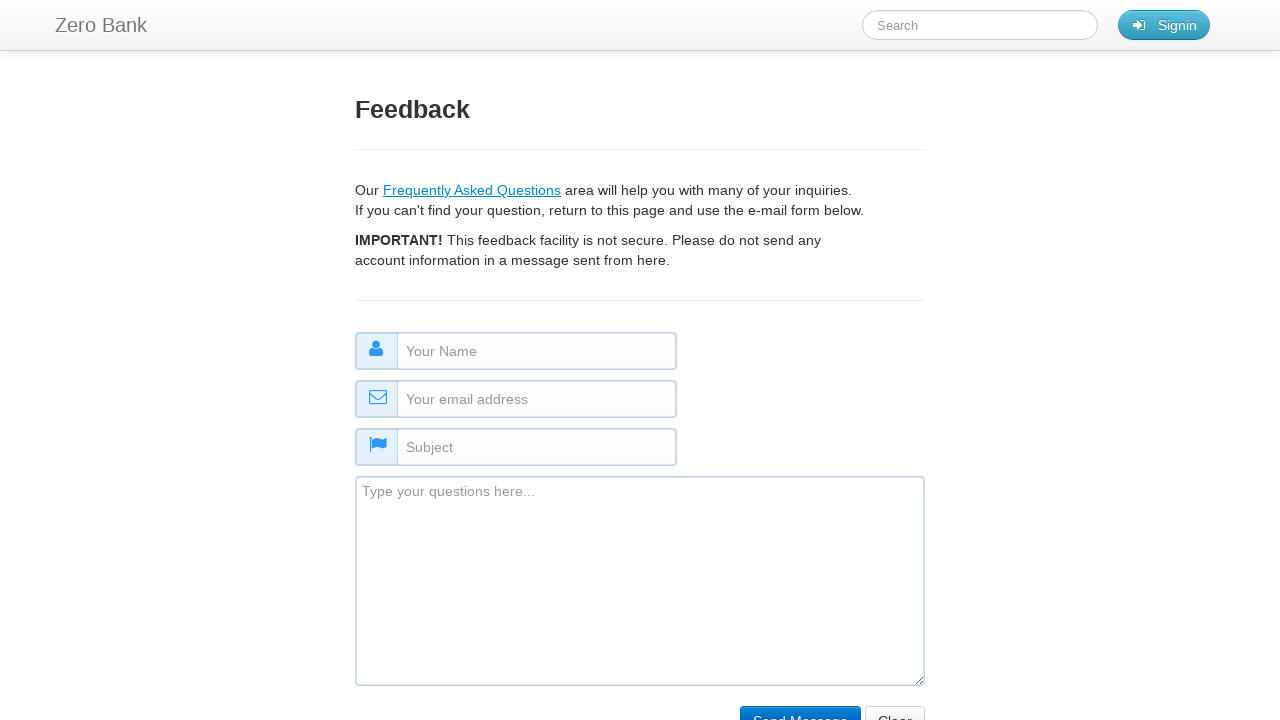

Filled name field with 'John Smith' on #name
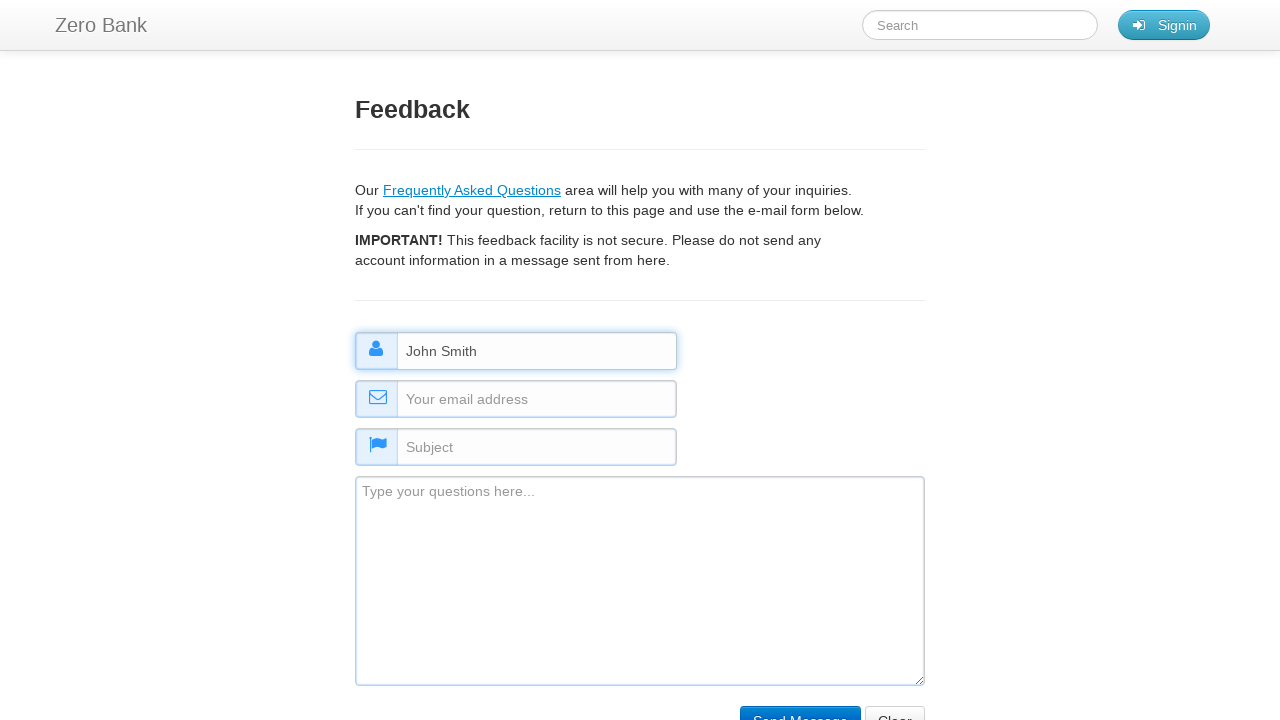

Filled email field with 'john.smith@testmail.com' on #email
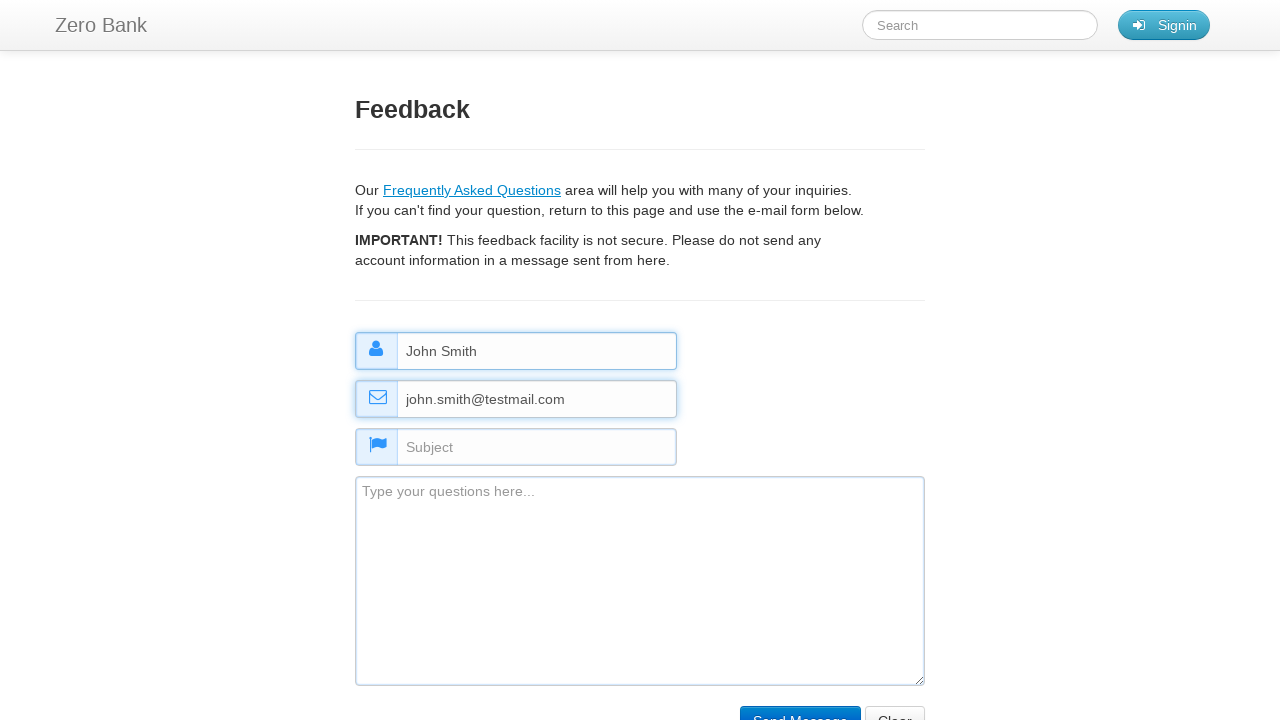

Filled subject field with 'General Inquiry' on #subject
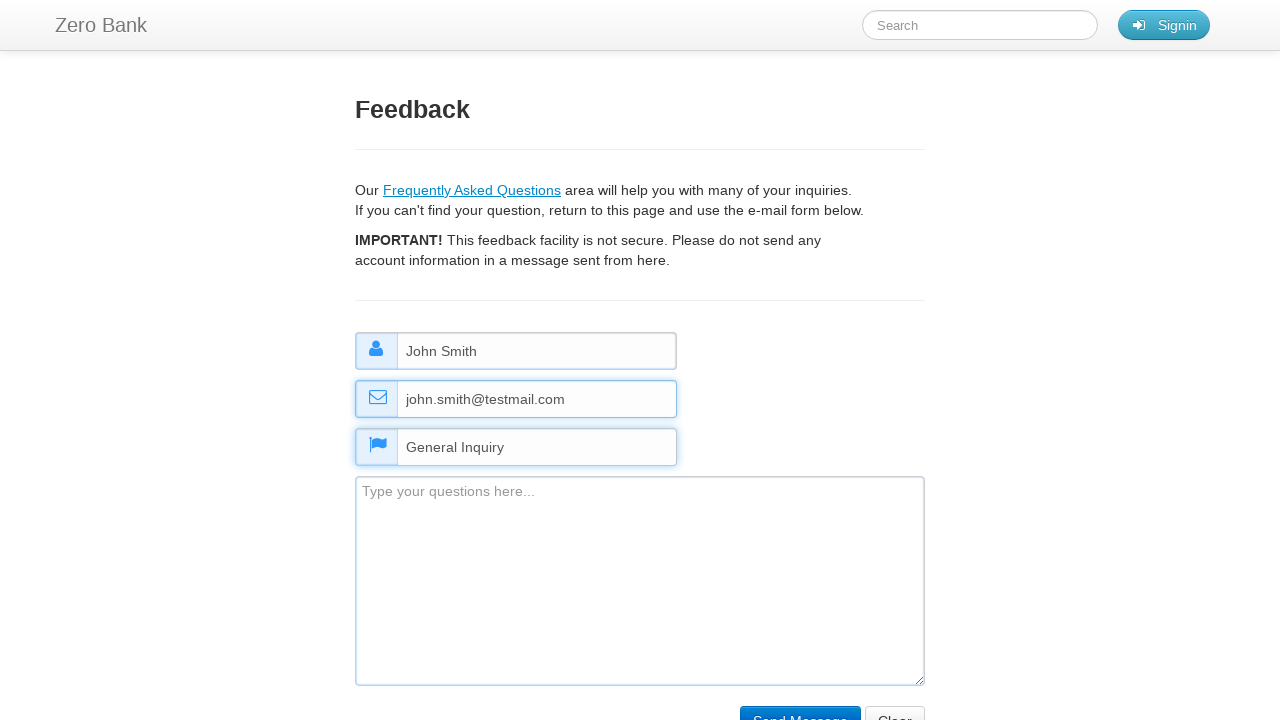

Filled comment field with test feedback message on #comment
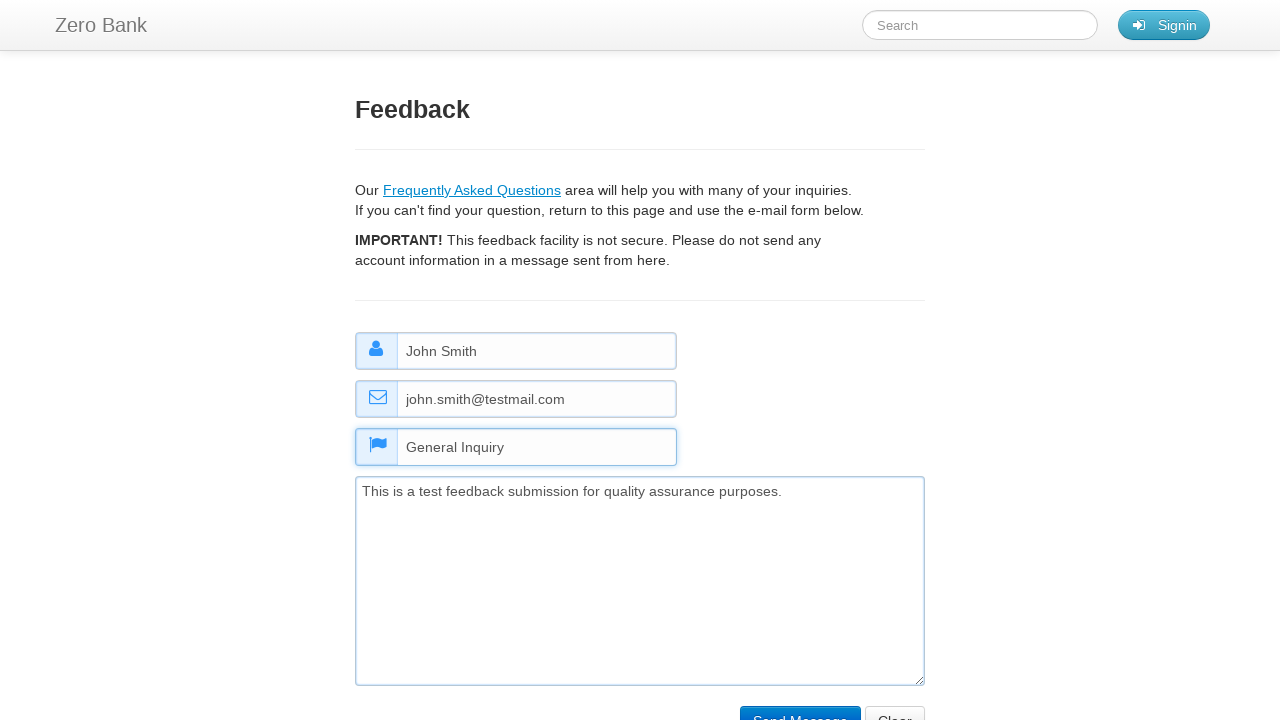

Clicked submit button to submit feedback form at (800, 705) on input[type='submit']
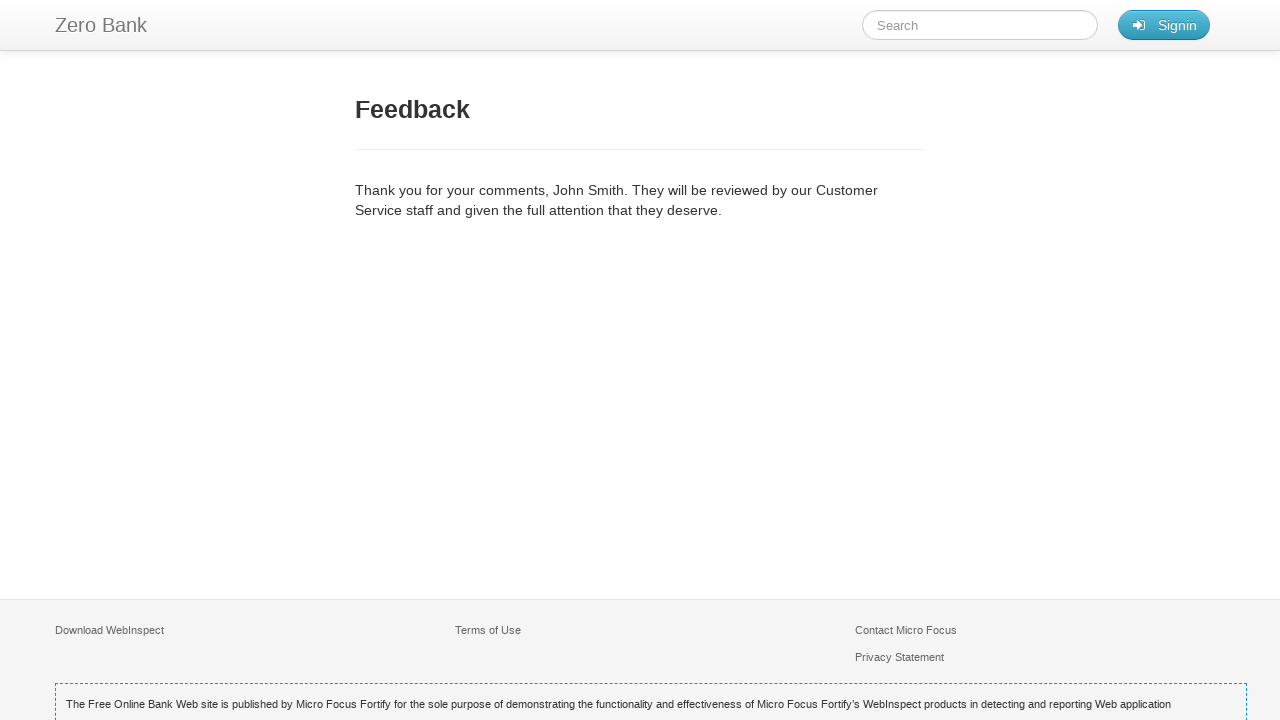

Confirmation page loaded with feedback title element visible
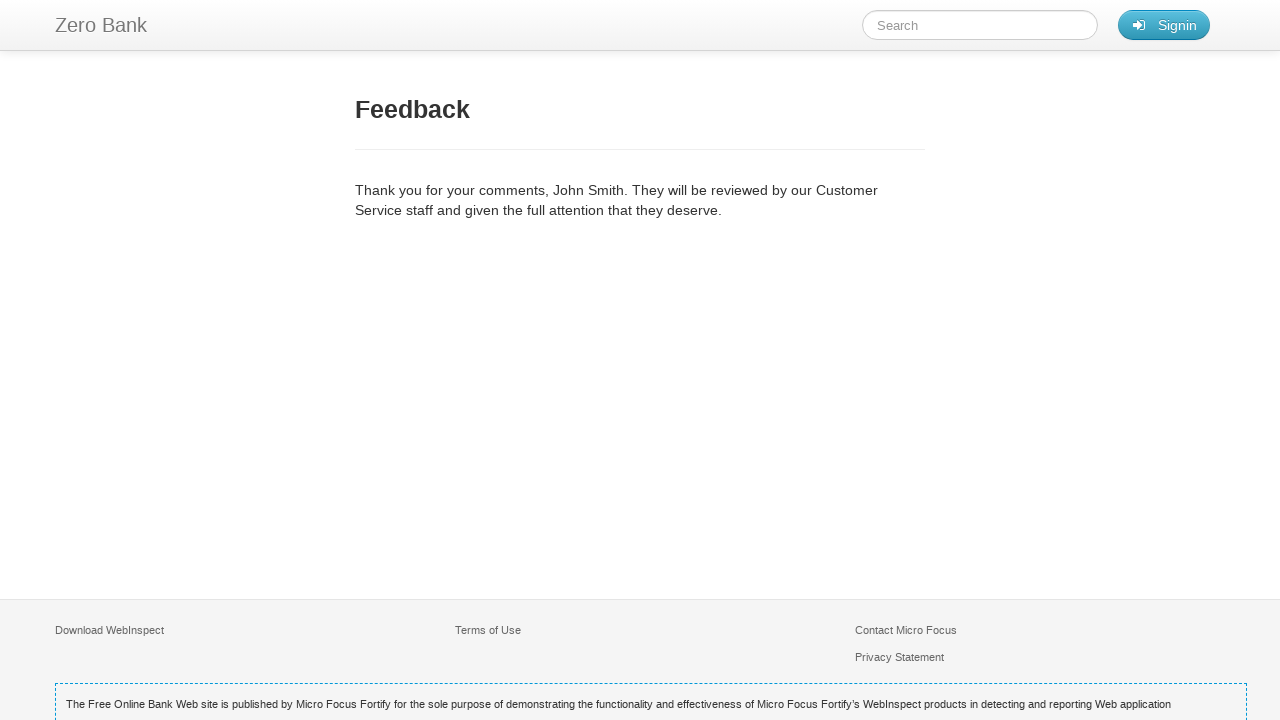

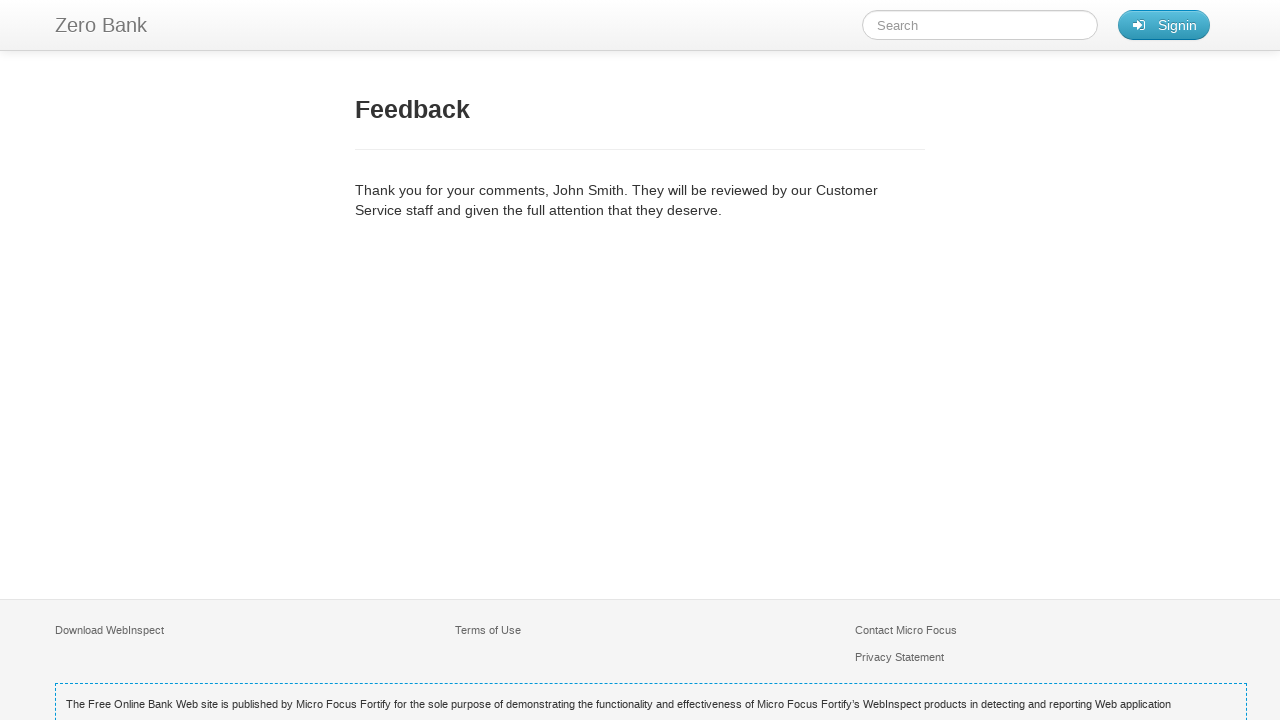